Tests dynamic content loading by clicking a Start button and verifying that "Hello World!" text becomes visible after loading completes.

Starting URL: https://the-internet.herokuapp.com/dynamic_loading/1

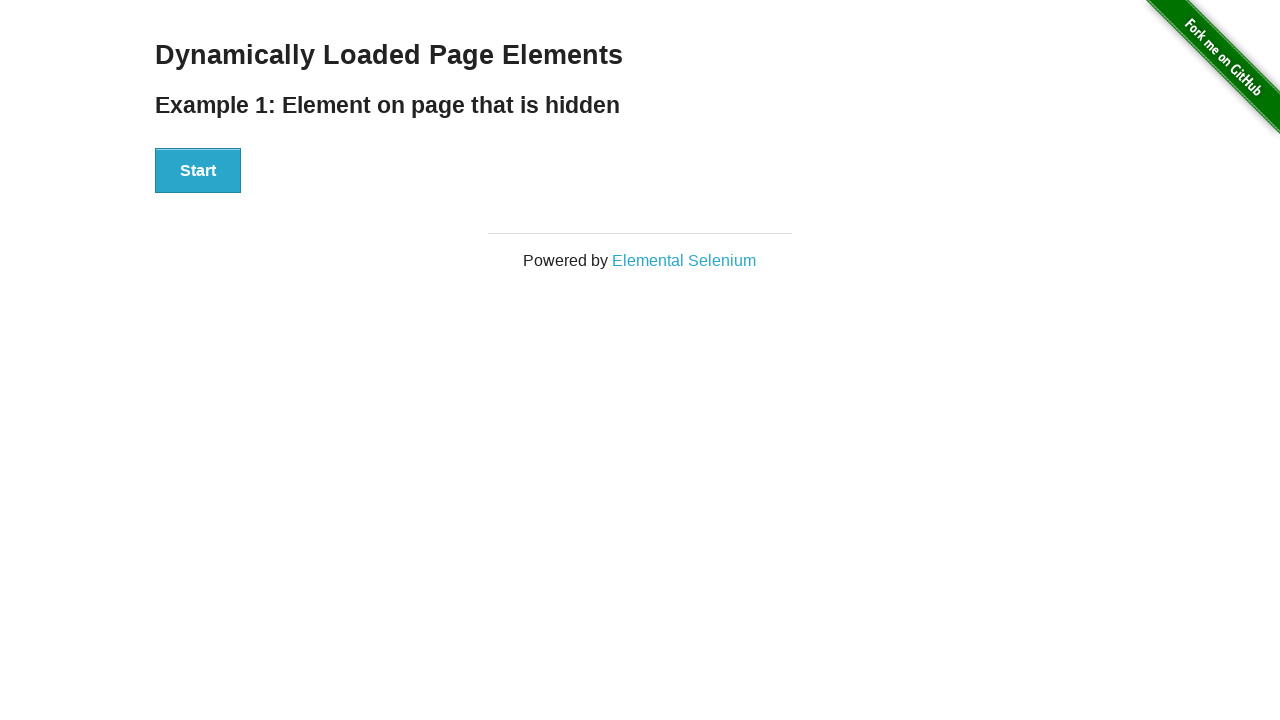

Navigated to dynamic loading test page
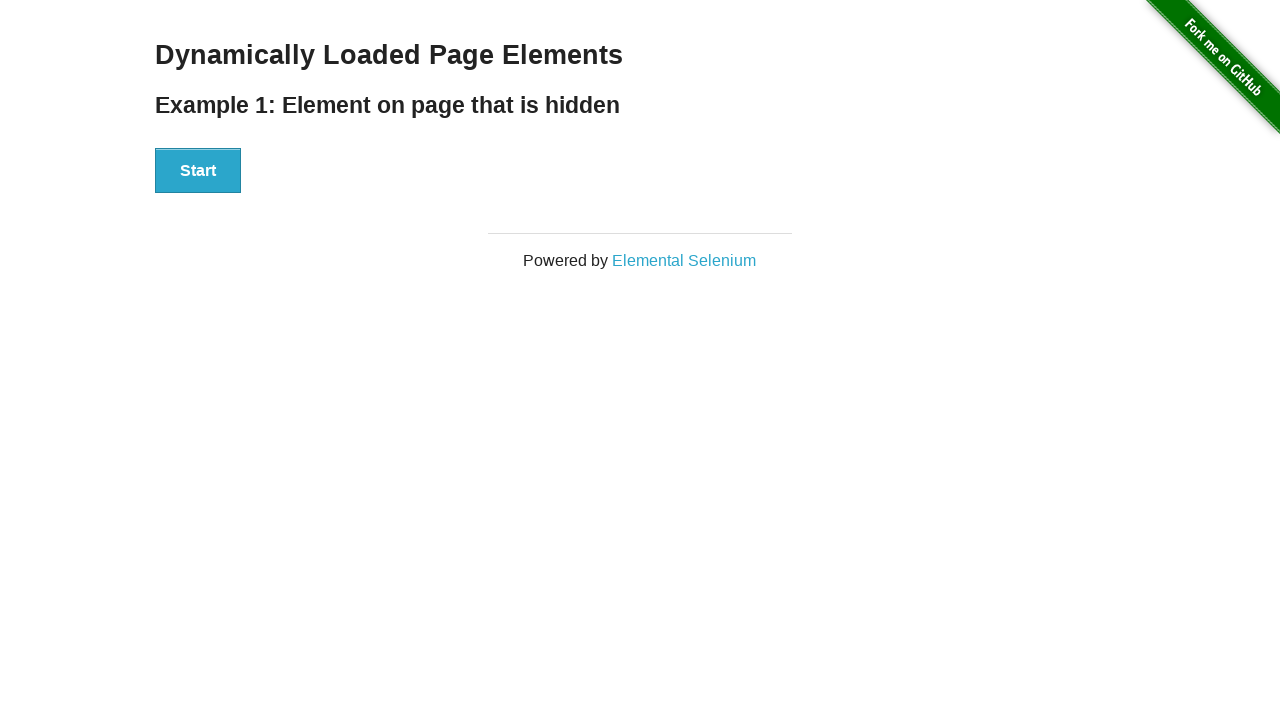

Clicked the Start button at (198, 171) on xpath=//button
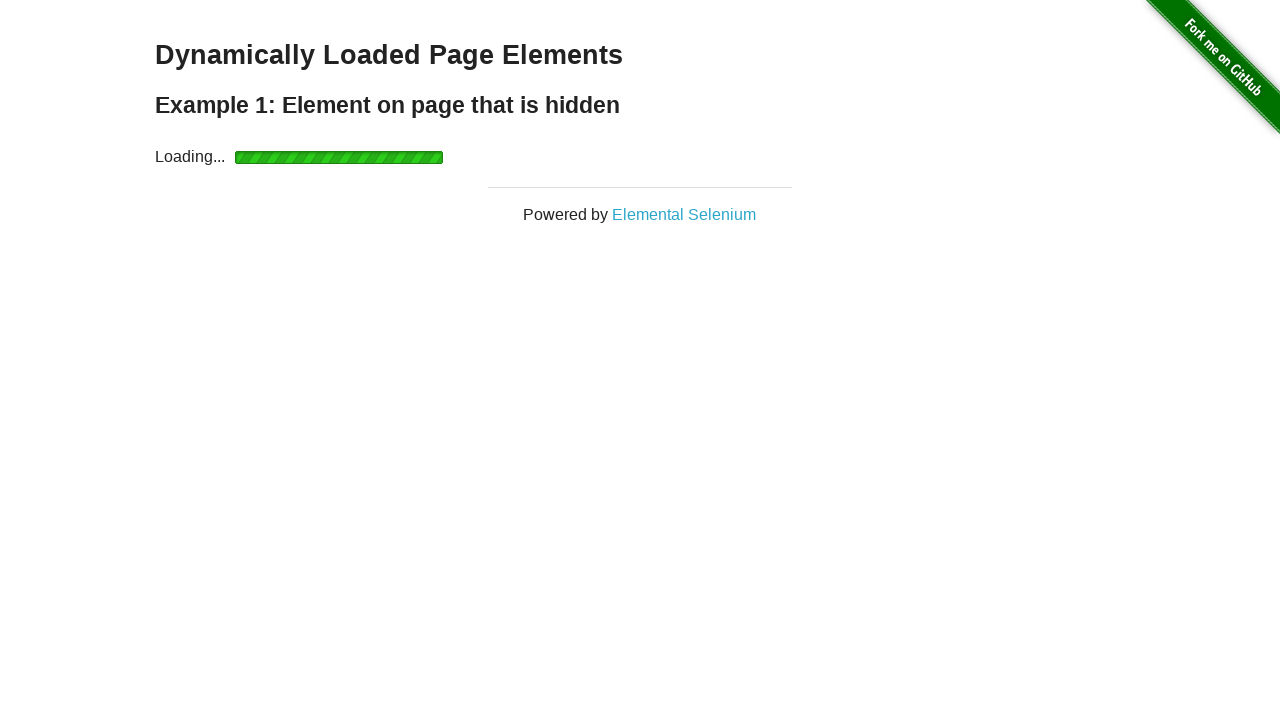

Hello World text became visible after loading completed
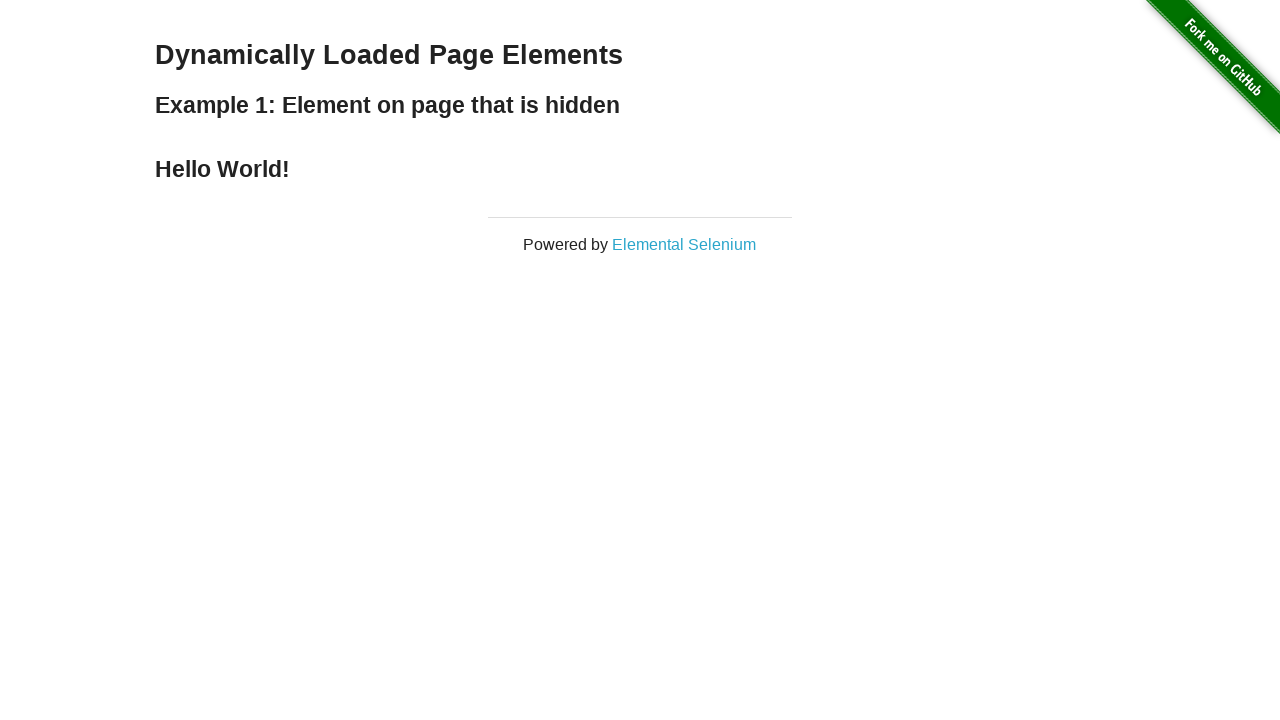

Verified that Hello World text content is correct
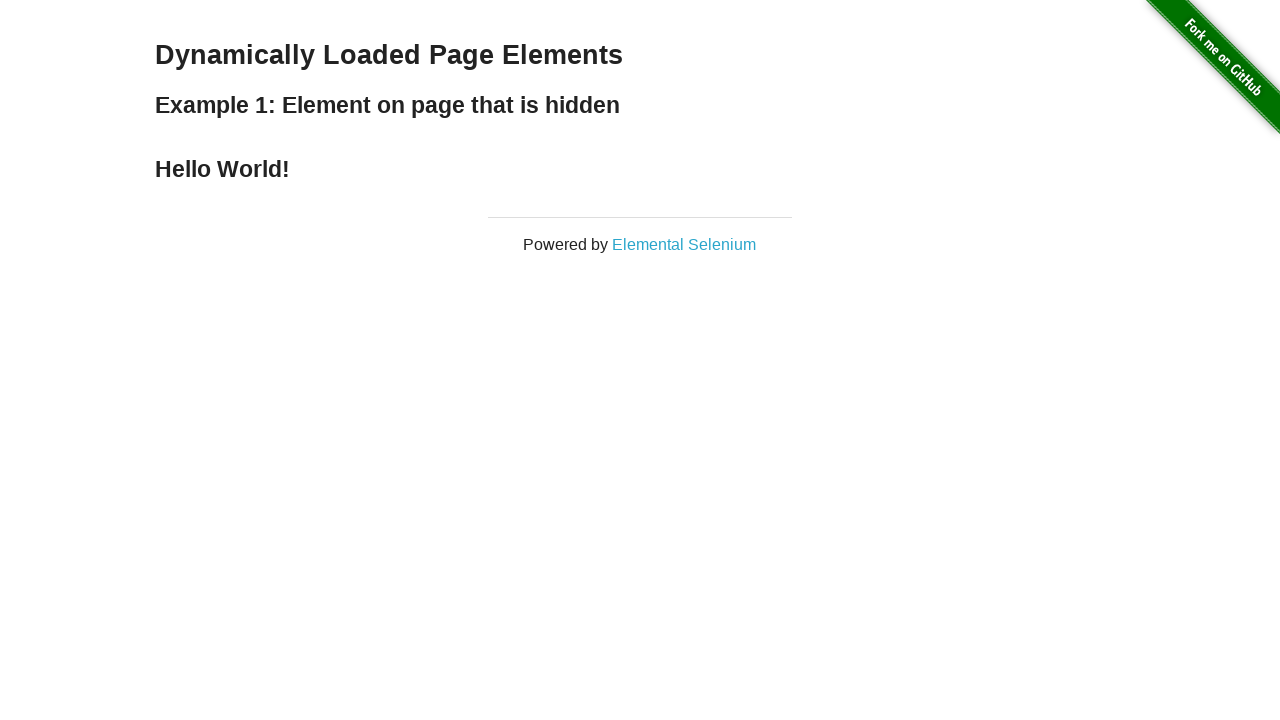

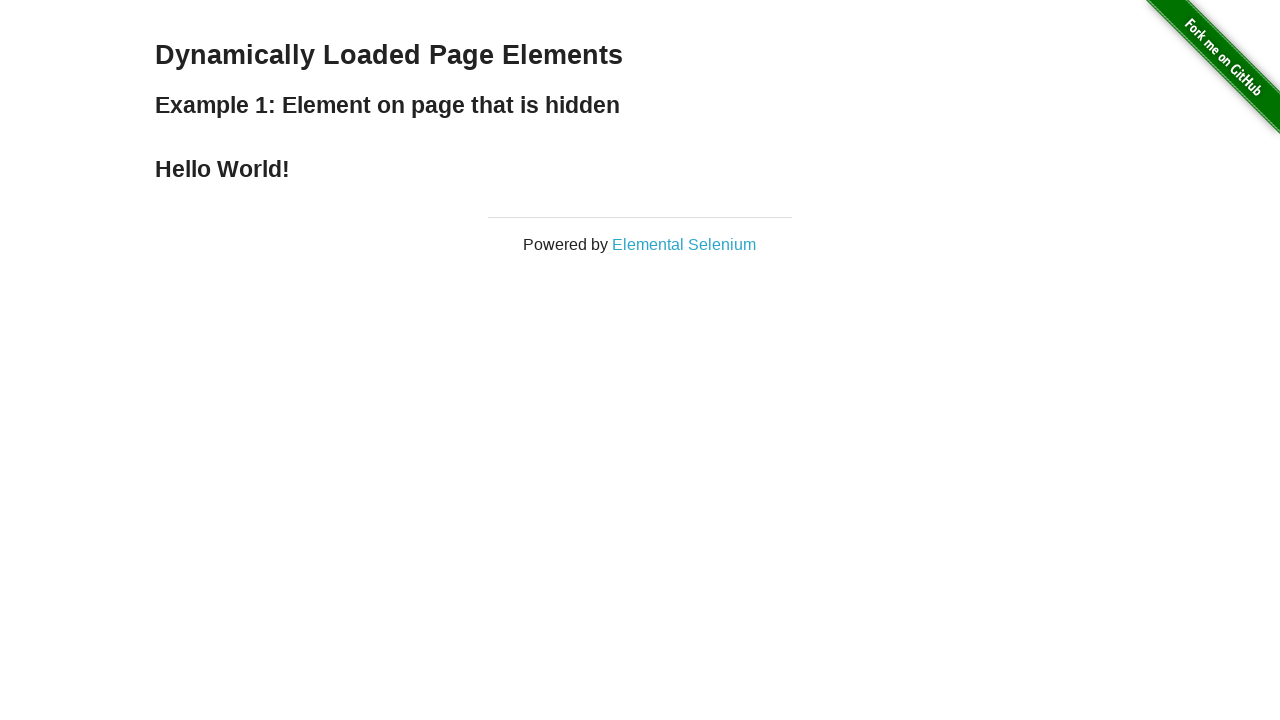